Tests browser alert dialogs by triggering confirm dialogs via JavaScript and testing both accept and dismiss actions.

Starting URL: https://duckduckgo.com/

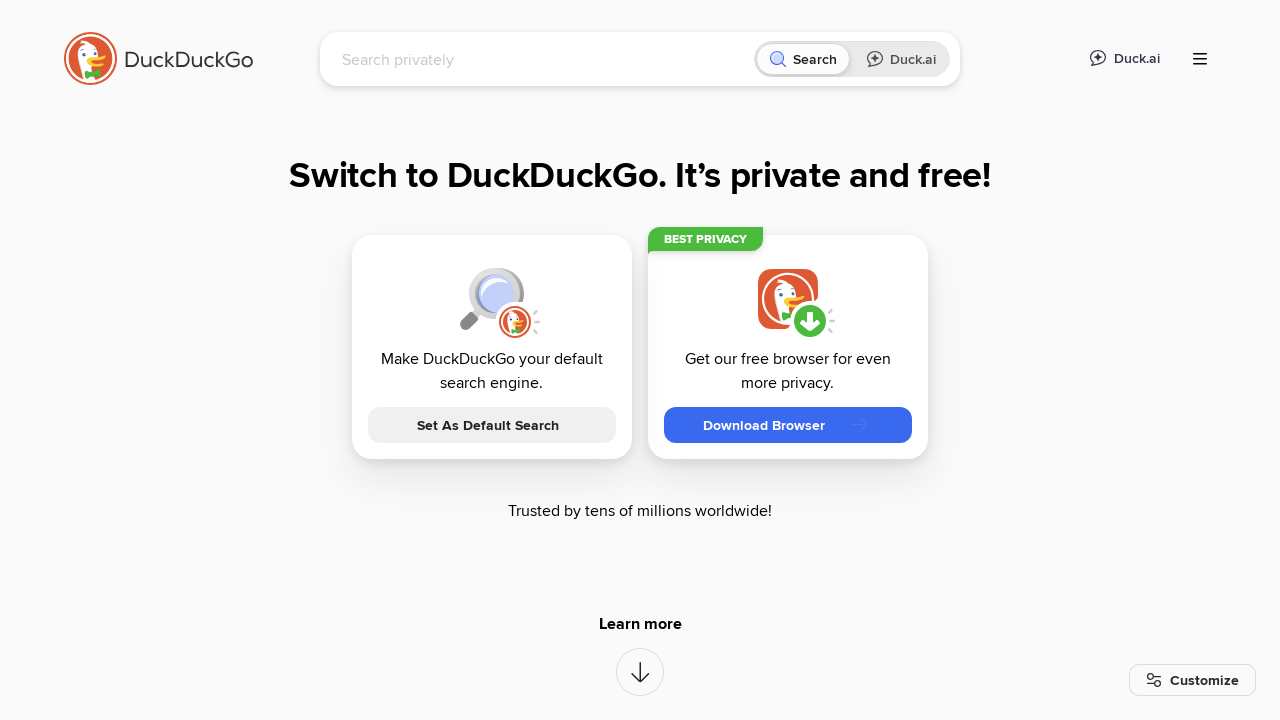

Set up dialog handler to accept dialogs
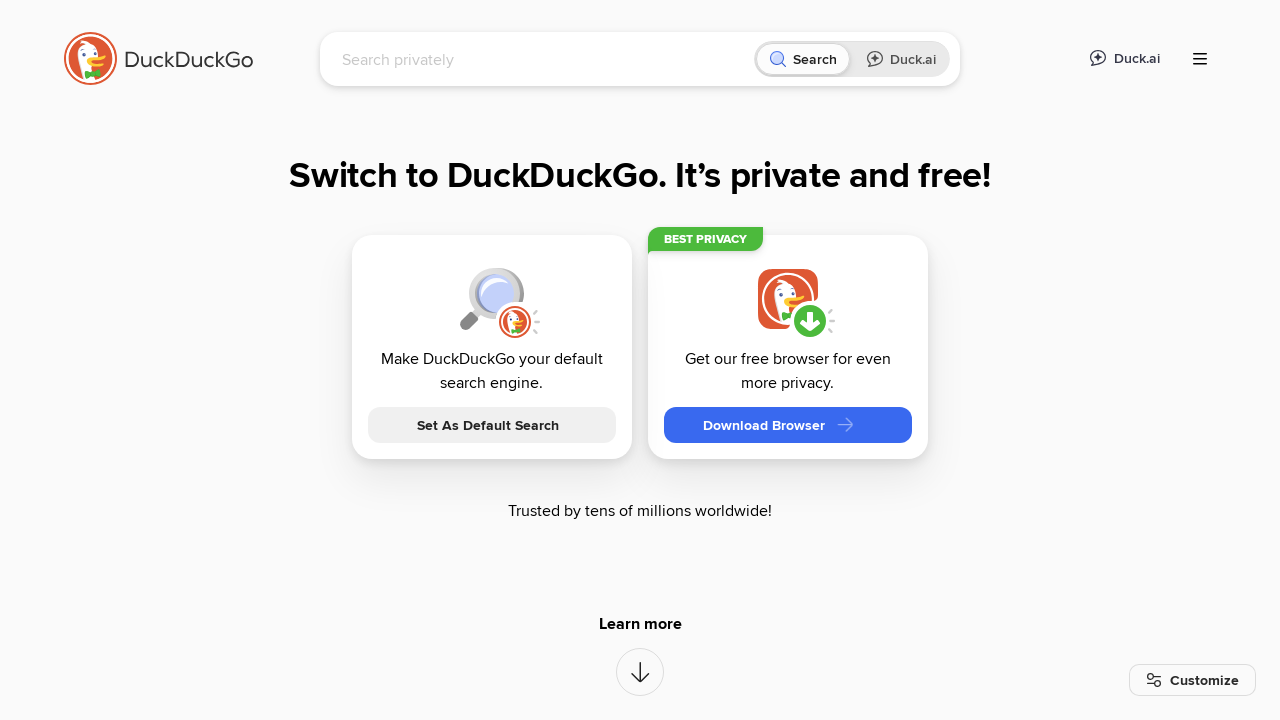

Triggered confirm dialog via JavaScript
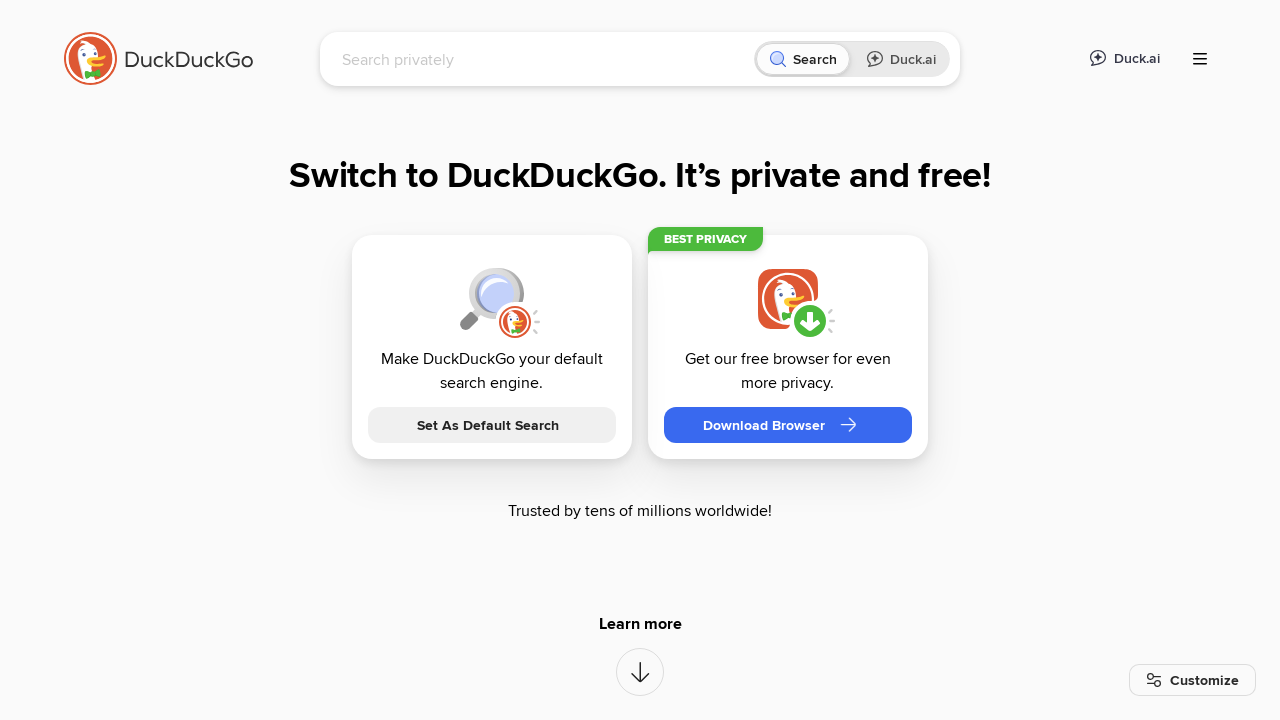

Verified that confirm dialog was accepted (result is True)
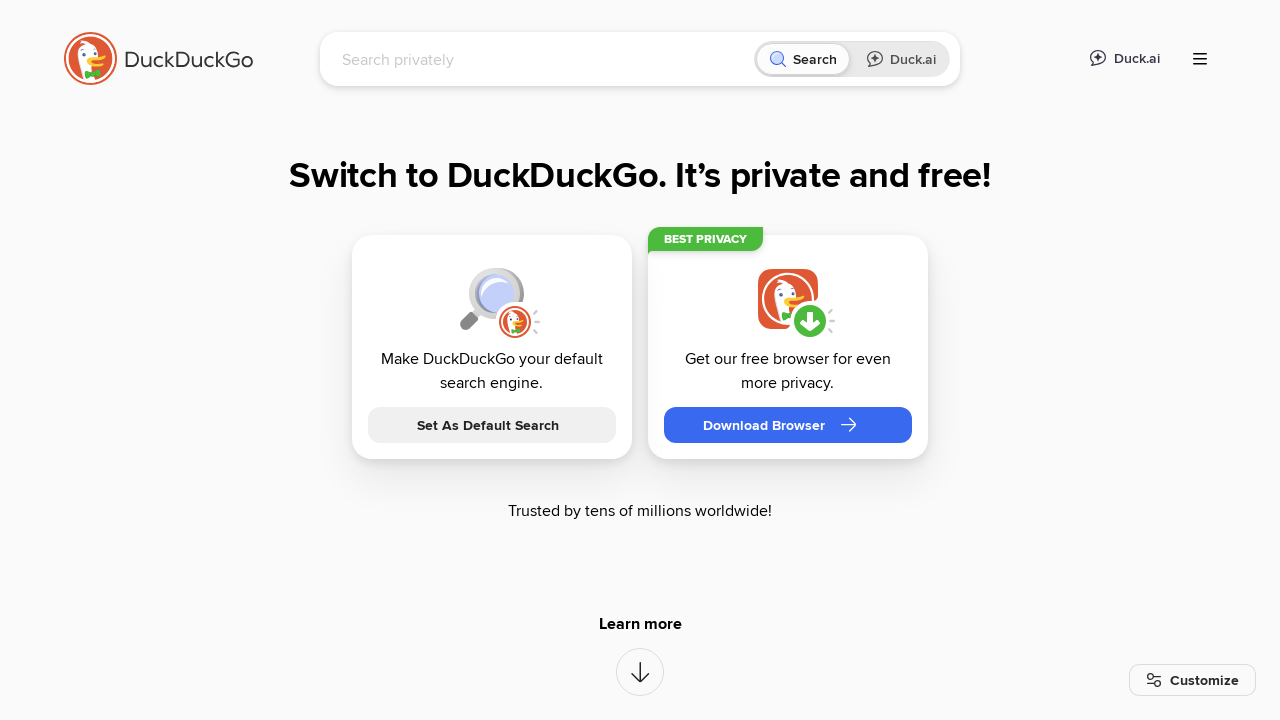

Set up dialog handler to dismiss dialogs
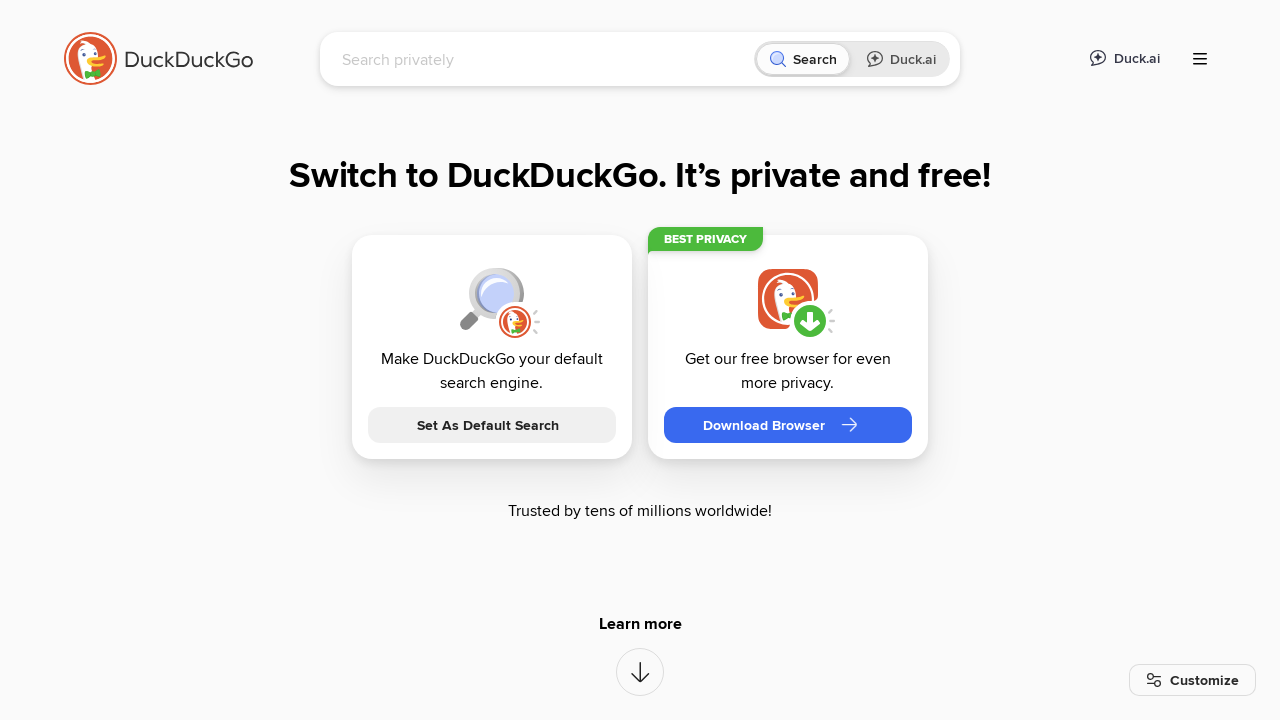

Triggered confirm dialog via JavaScript again
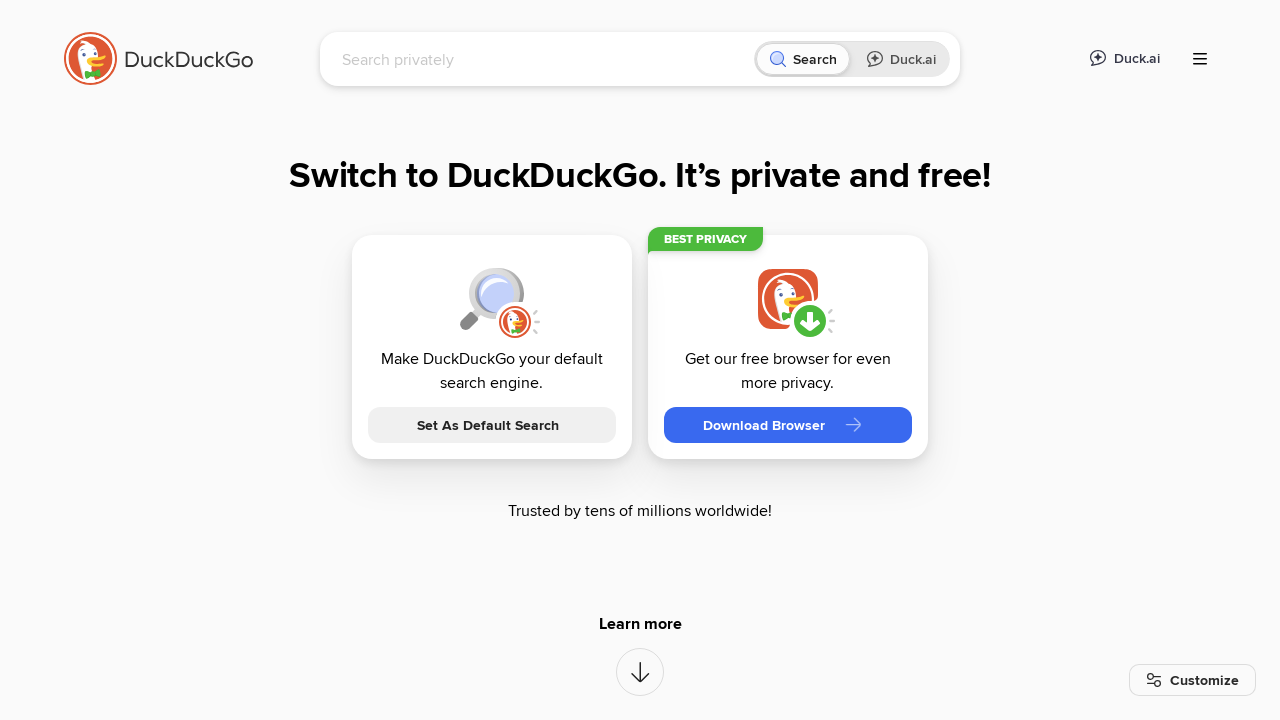

Verified that confirm dialog was dismissed (result is False)
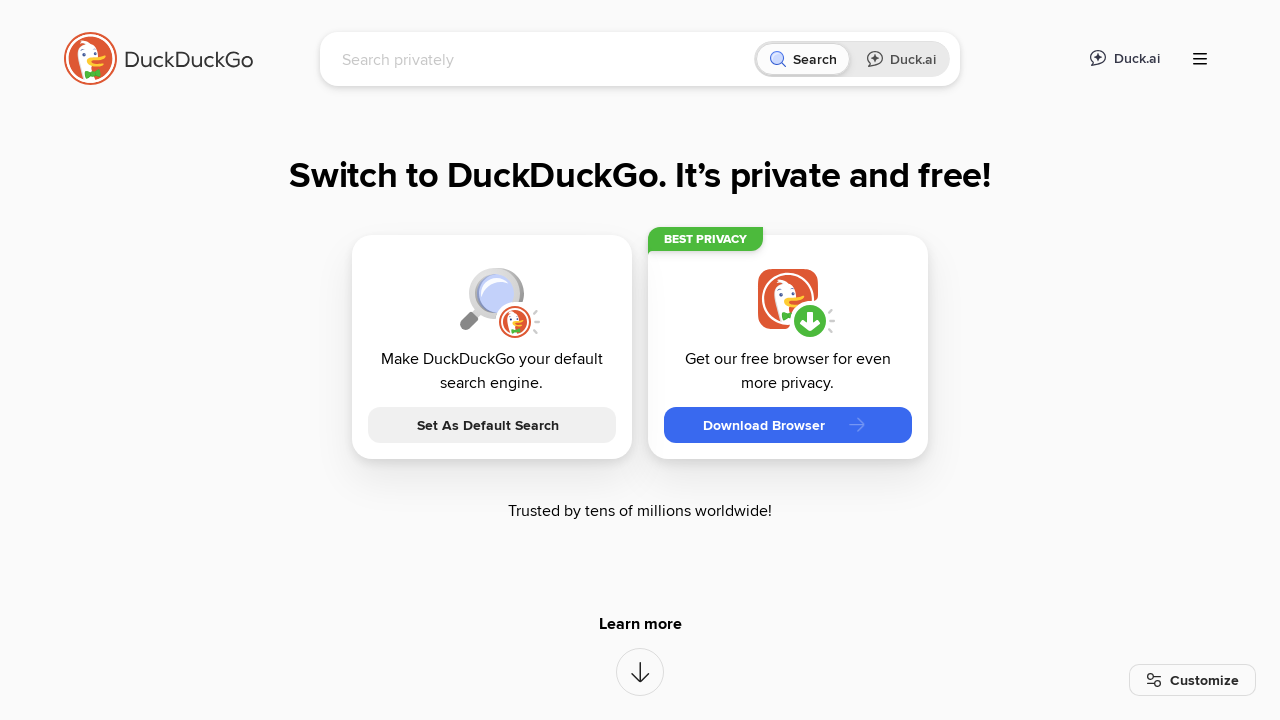

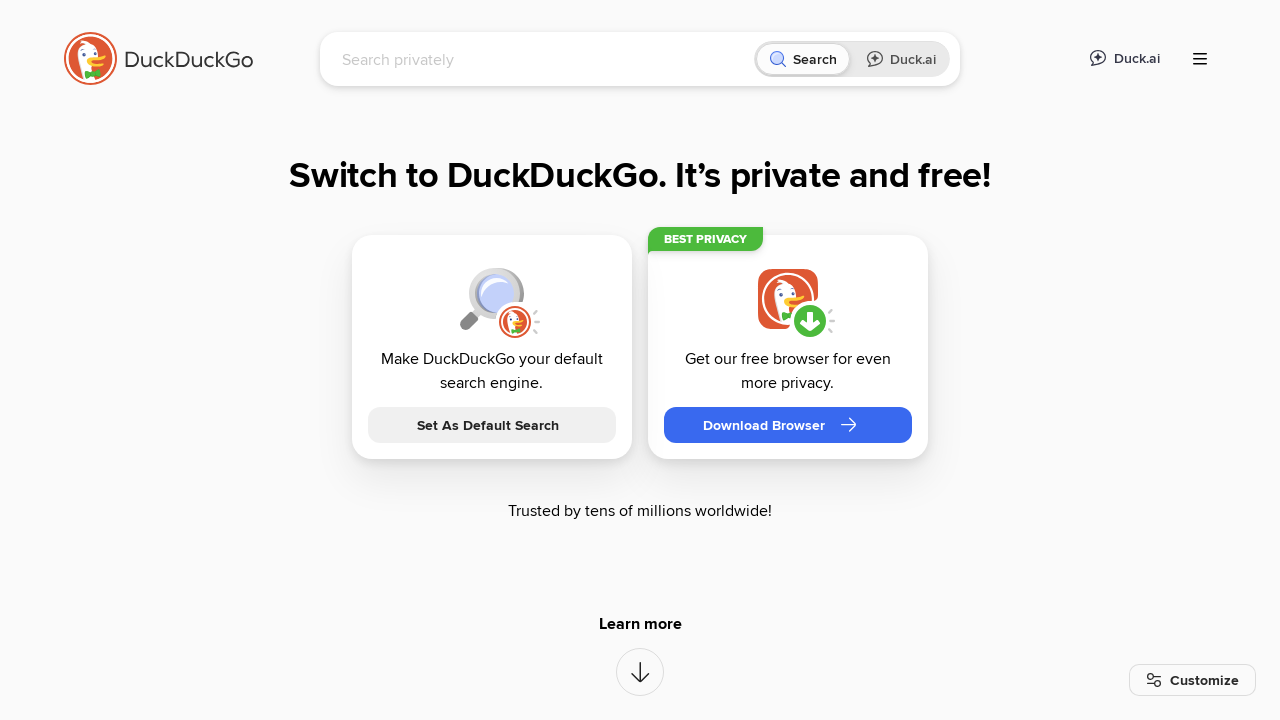